Tests alert handling by clicking a button, accepting an alert dialog, reading a value from the page, performing a calculation, entering the result, and submitting the form

Starting URL: http://suninjuly.github.io/alert_accept.html

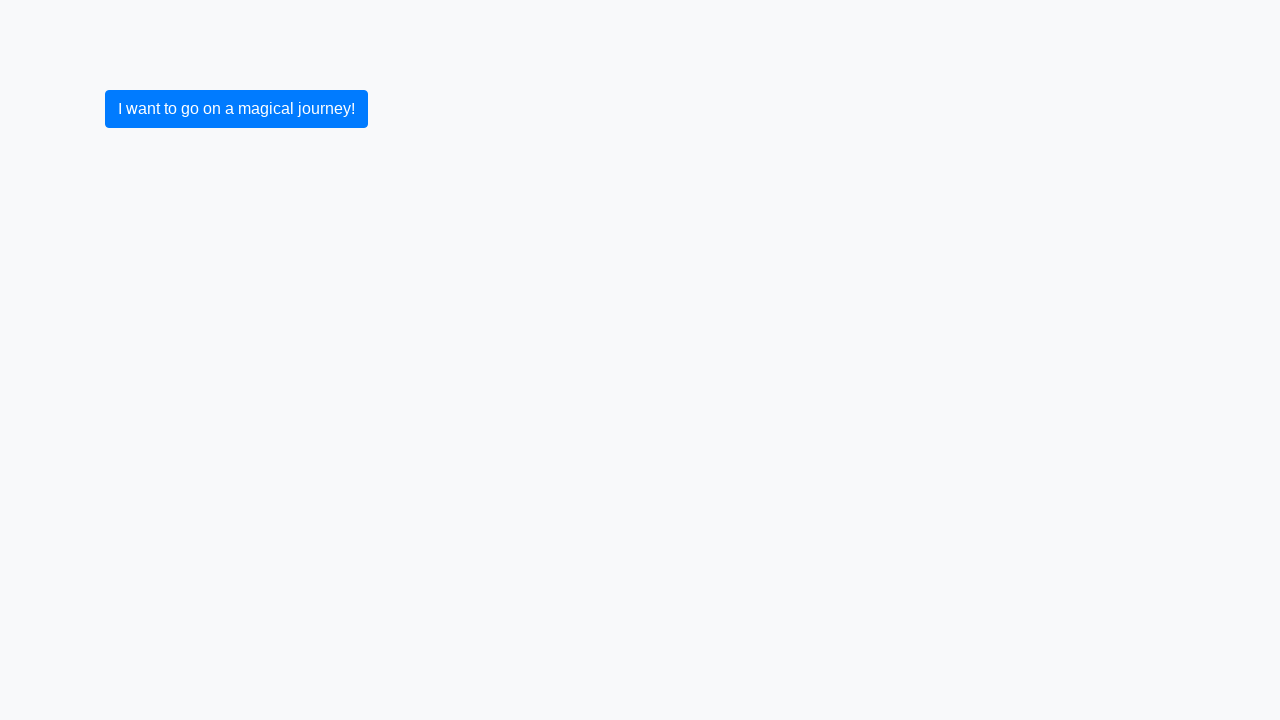

Clicked the initial button to trigger alert at (236, 109) on button.btn
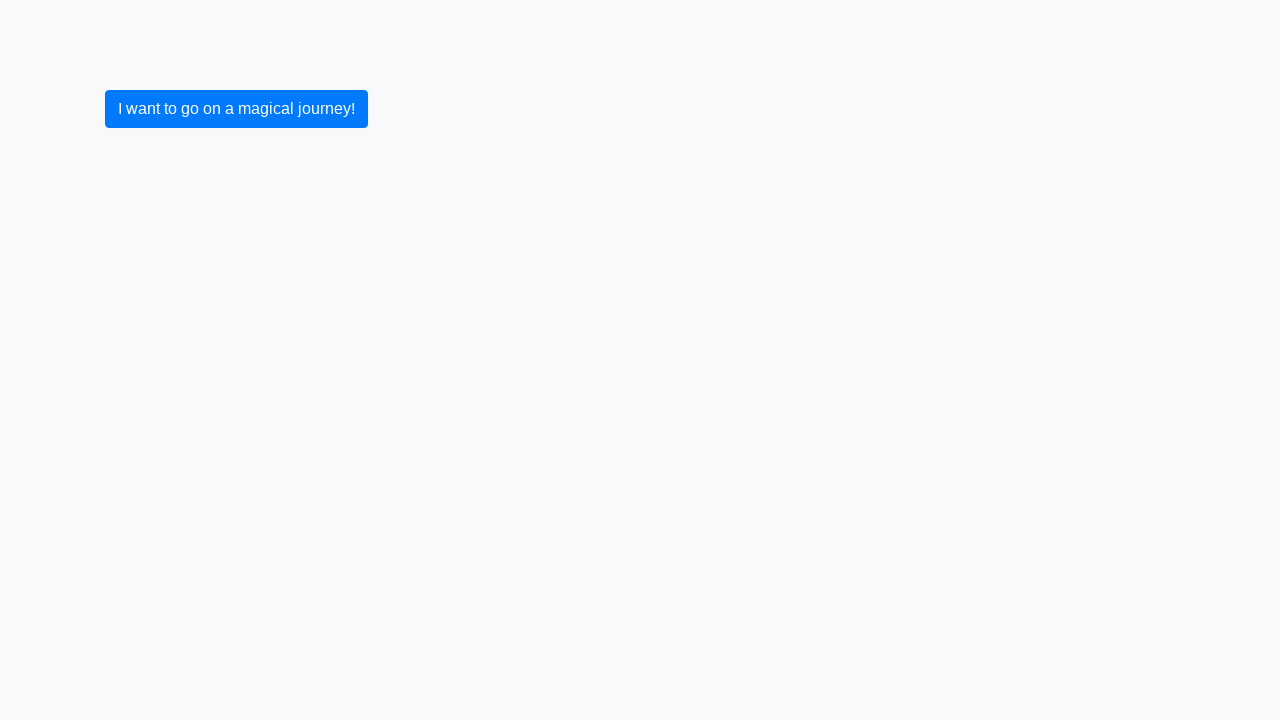

Set up dialog handler to accept alerts
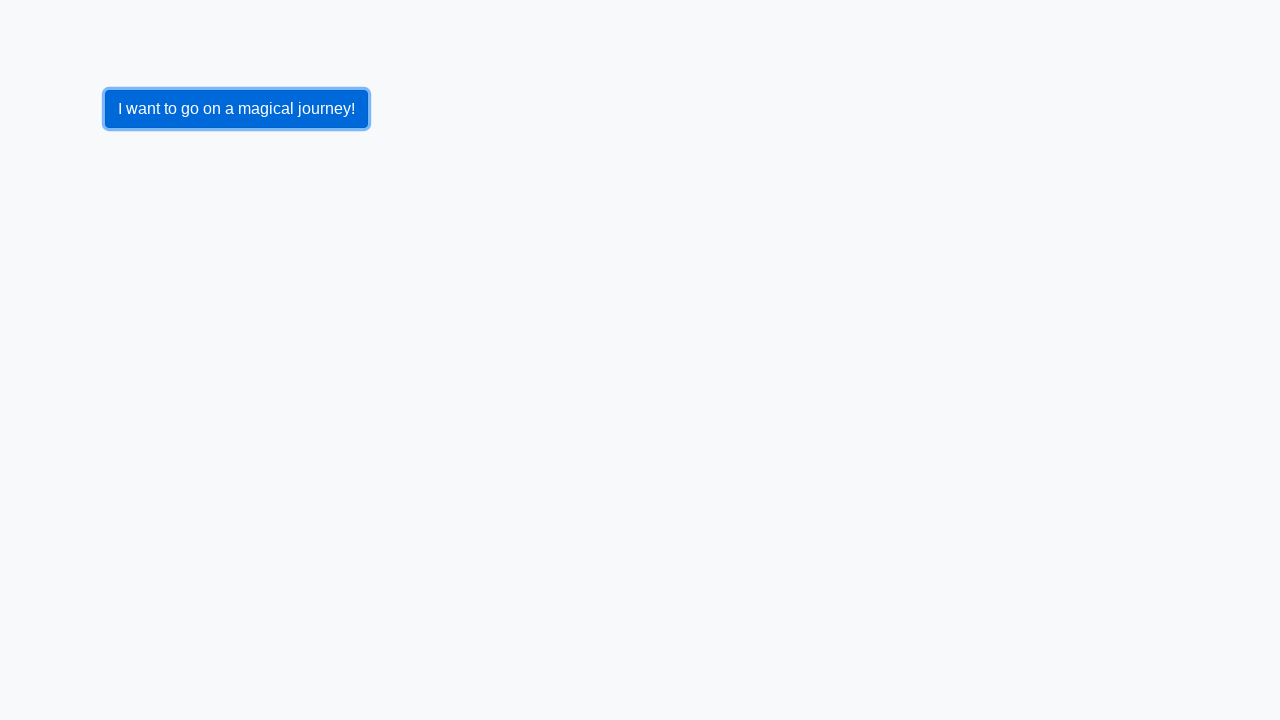

Clicked button to trigger alert dialog at (236, 109) on button.btn
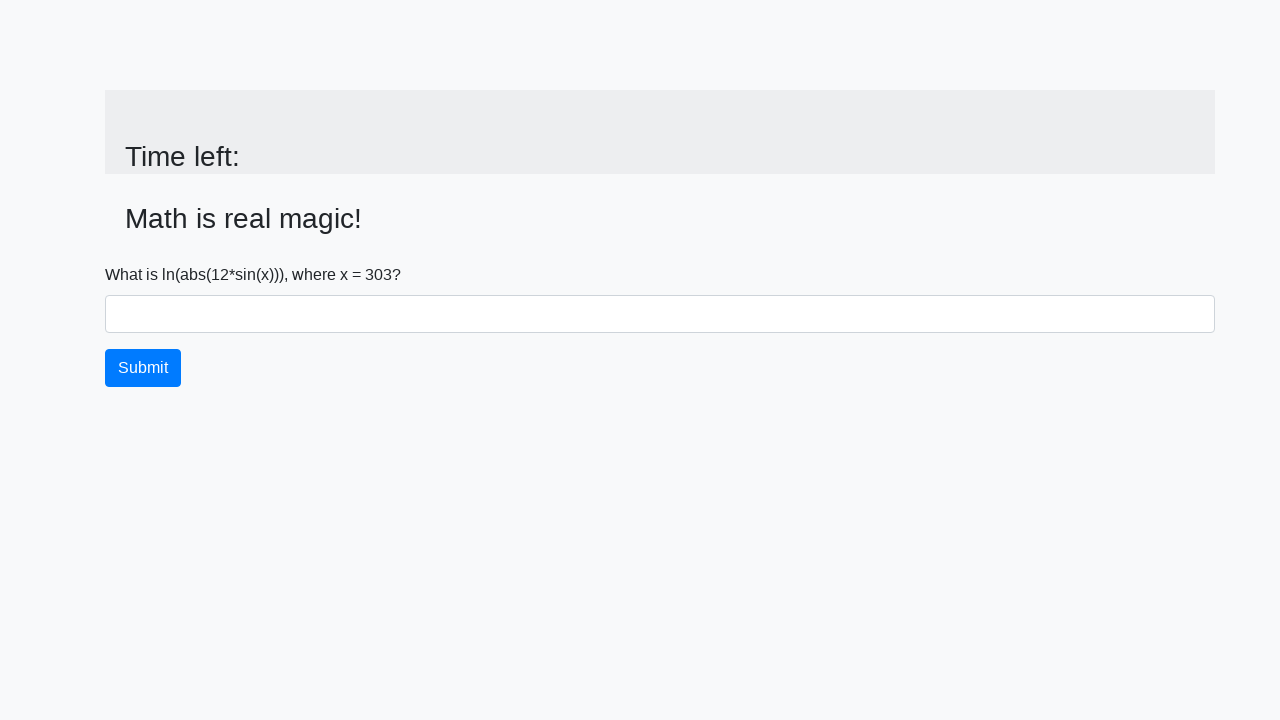

Read alert value from page: 303.0
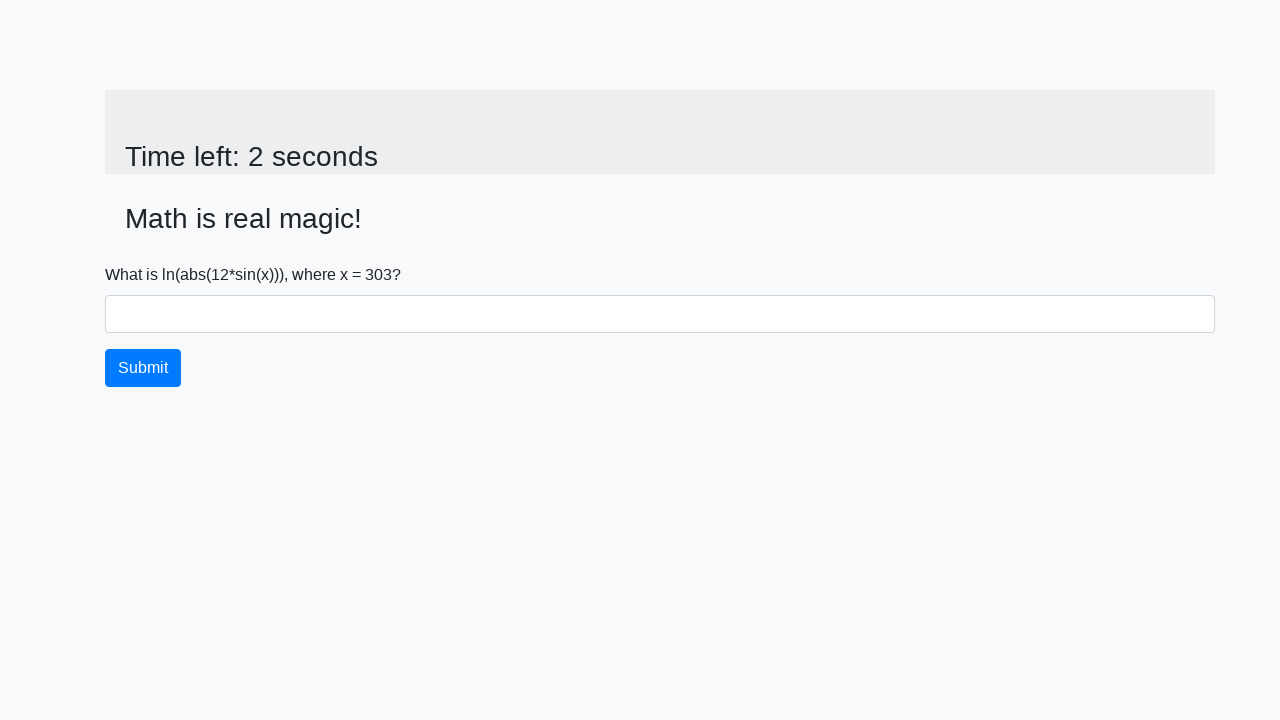

Calculated result: 2.471449005387444
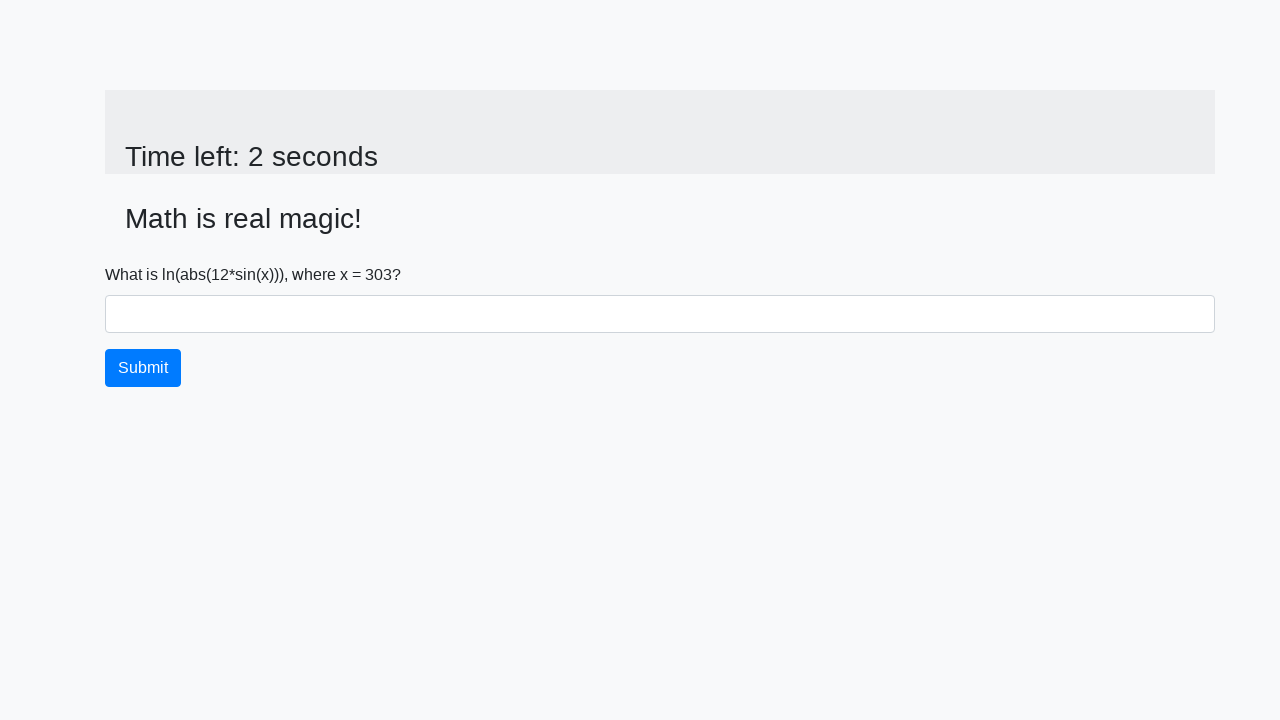

Entered calculated answer: 2.471449005387444 on input#answer
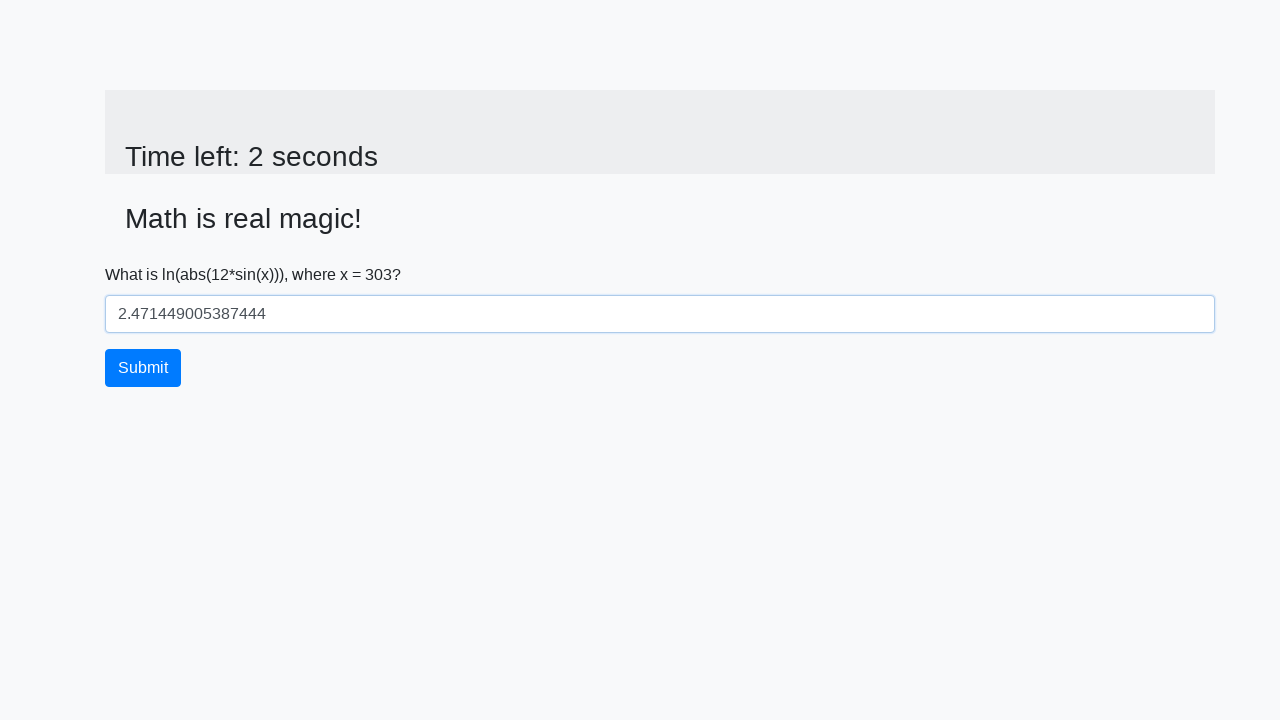

Submitted the form at (143, 368) on button[type='submit']
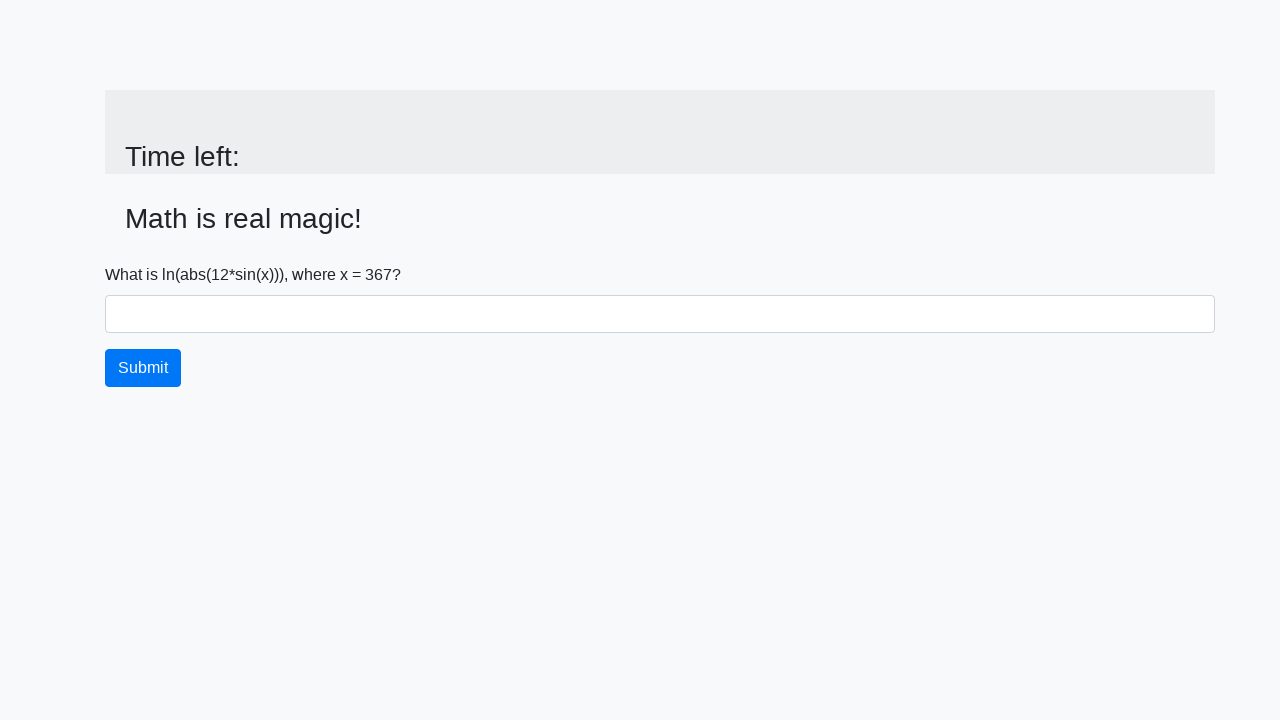

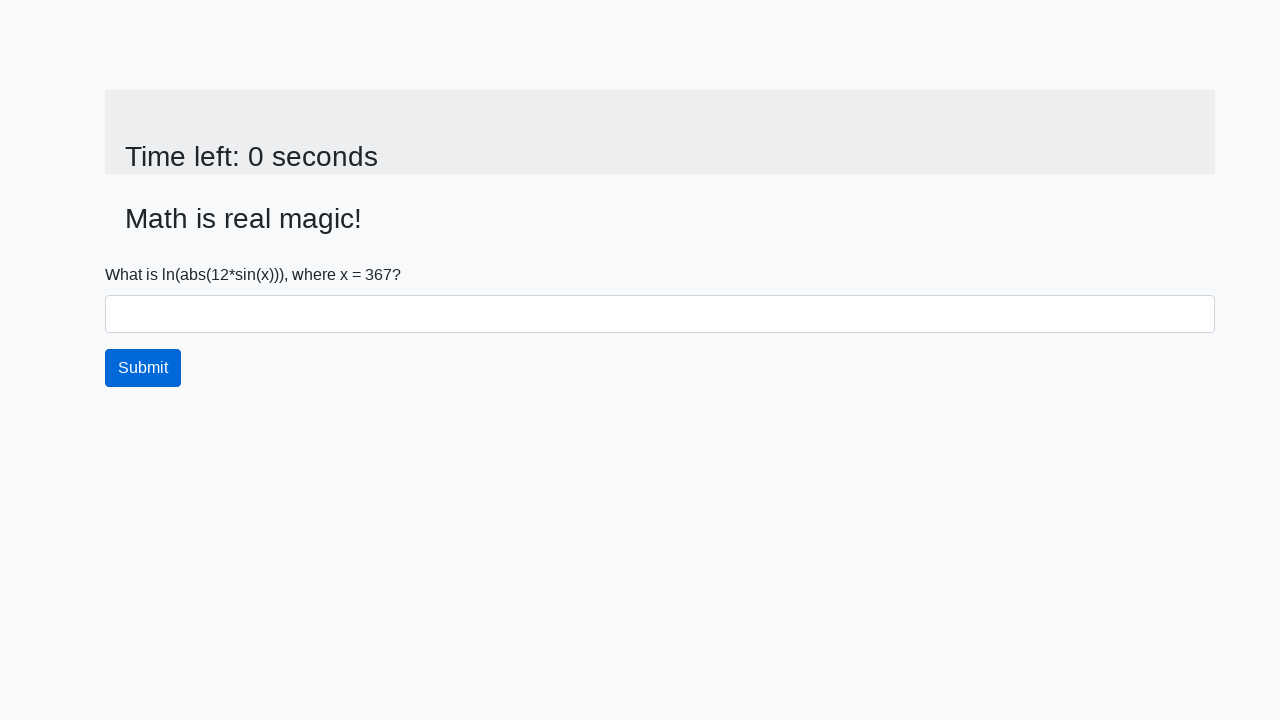